Tests loading the Playwright documentation page while blocking PNG and JPEG images to verify the page loads correctly without image resources

Starting URL: https://playwright.dev

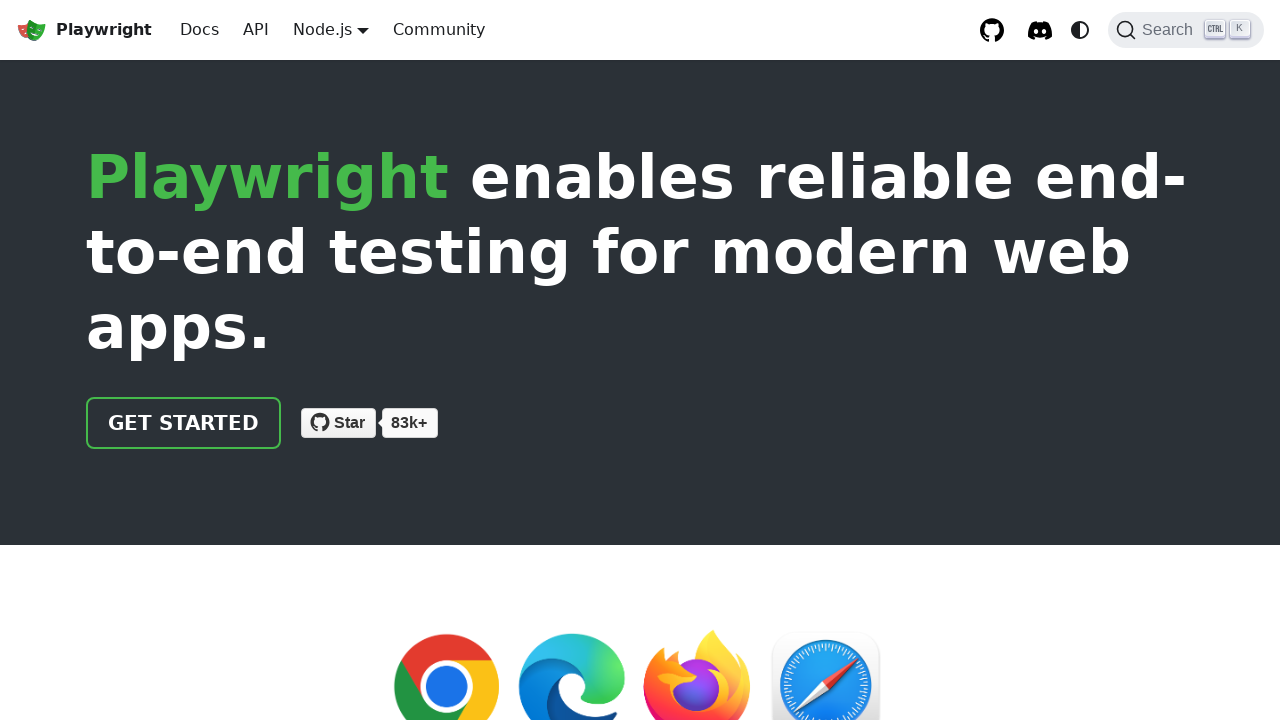

Set up route handler to block PNG and JPEG images
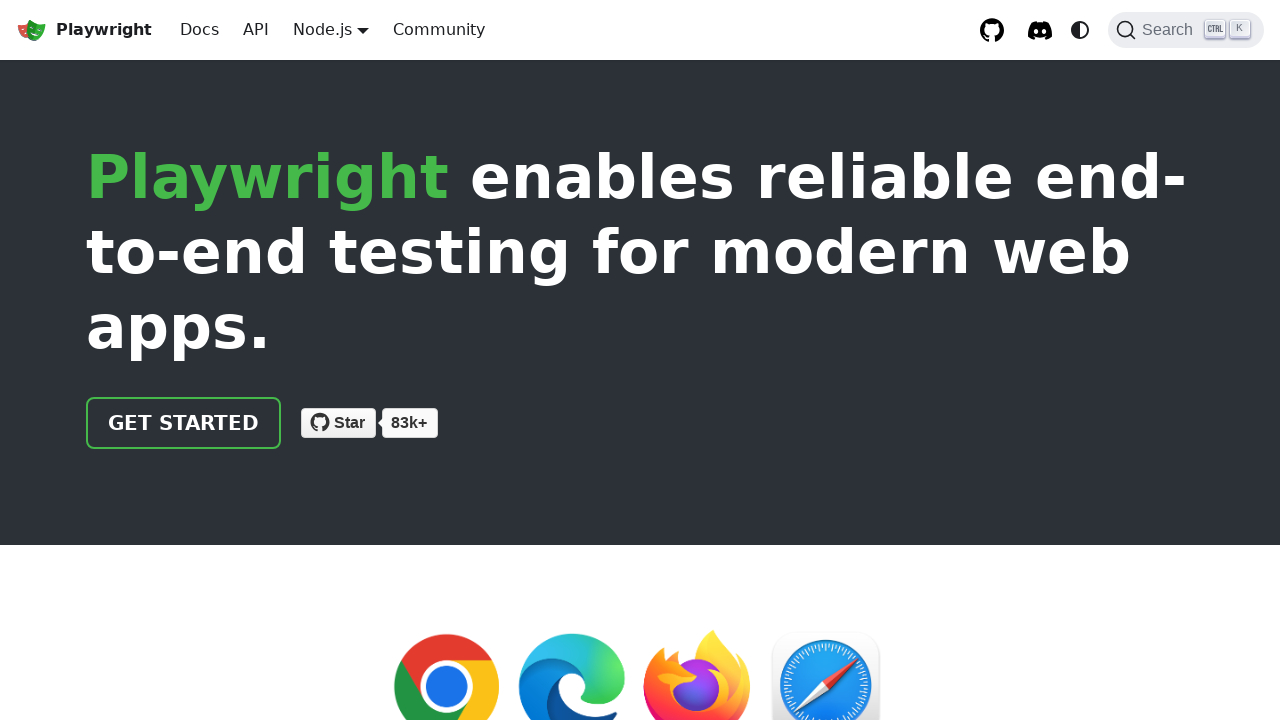

Navigated to https://playwright.dev
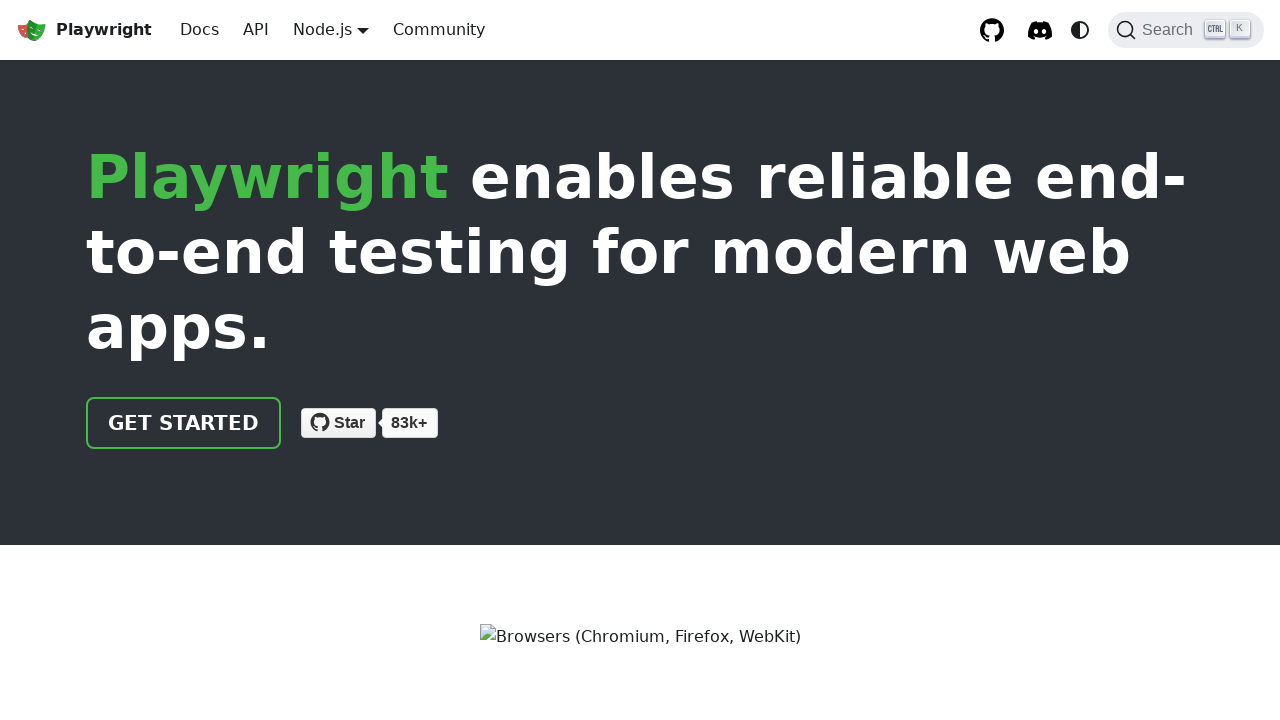

Page DOM content fully loaded
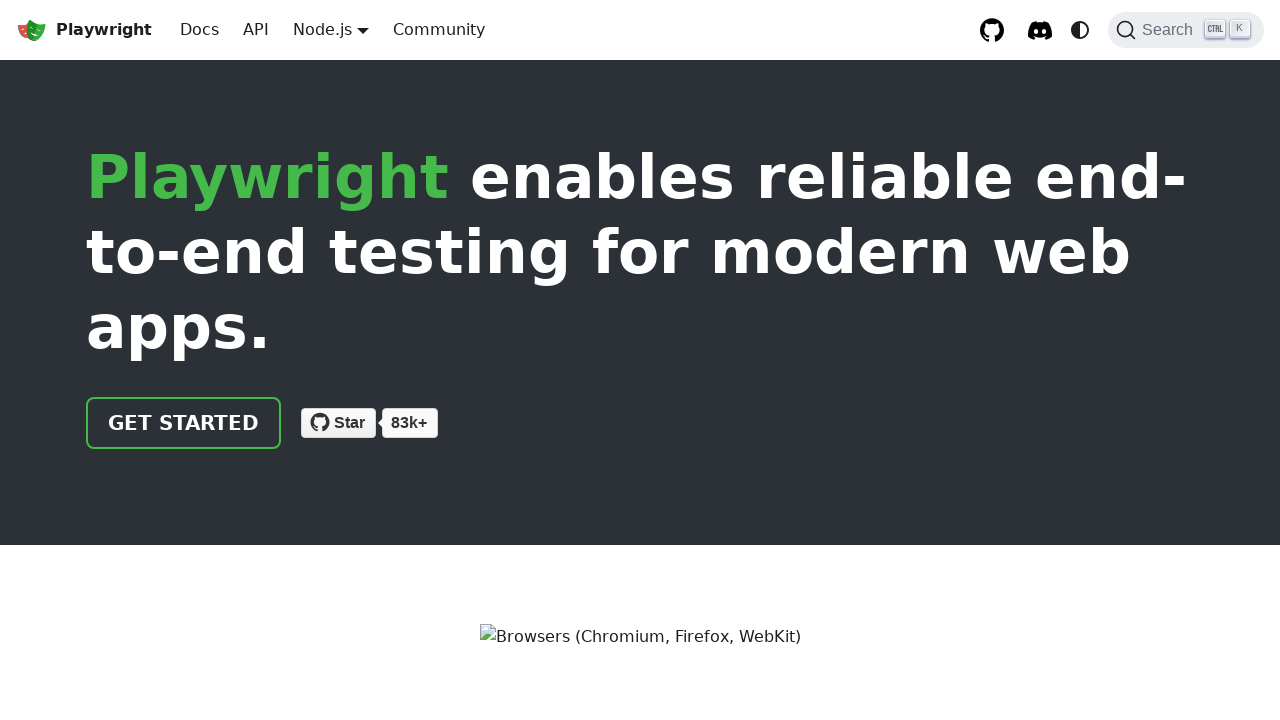

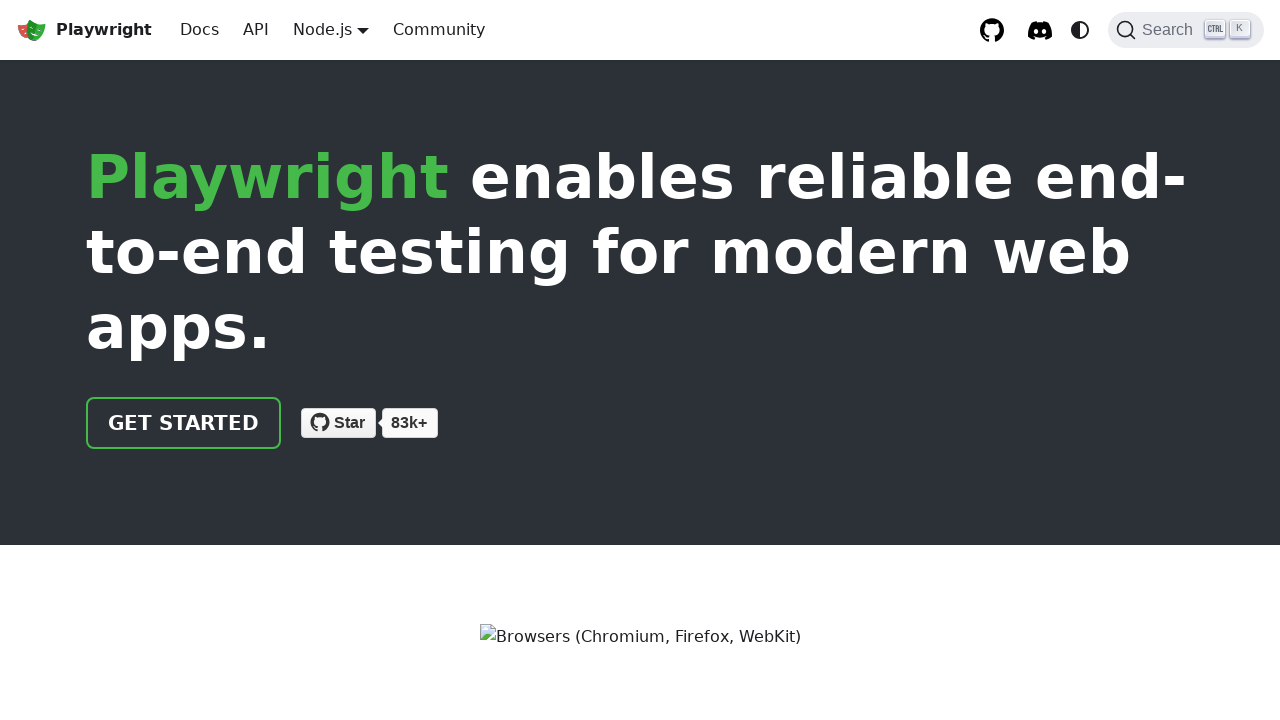